Automates Cookie Clicker game by continuously clicking the main cookie, purchasing available products, and buying upgrades when they become available

Starting URL: https://cookieclicker.gg/

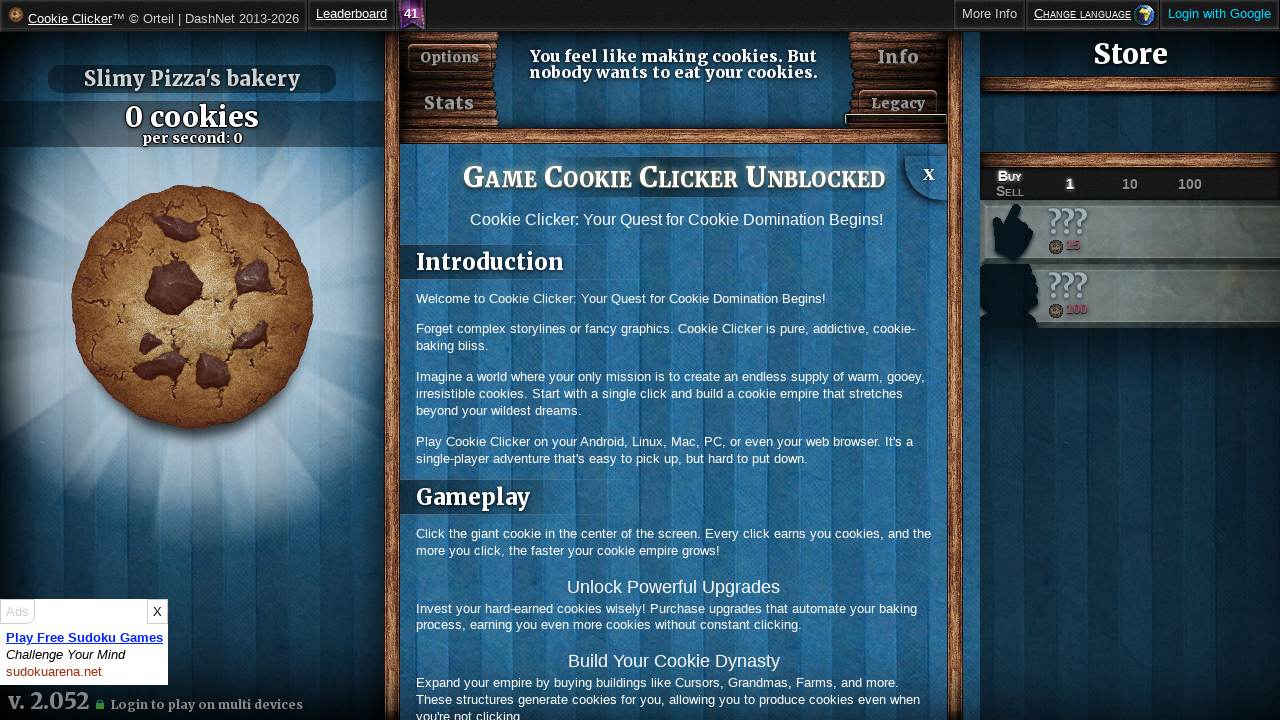

Located the big cookie element
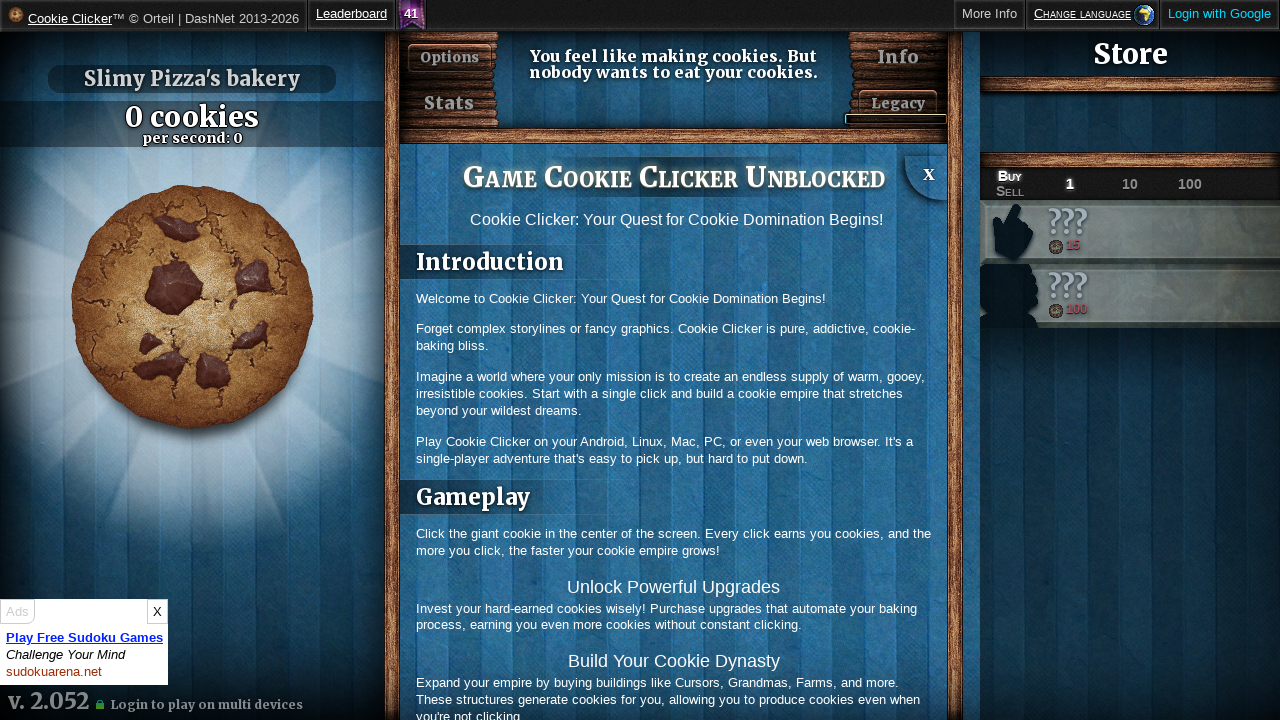

Located all 20 product elements
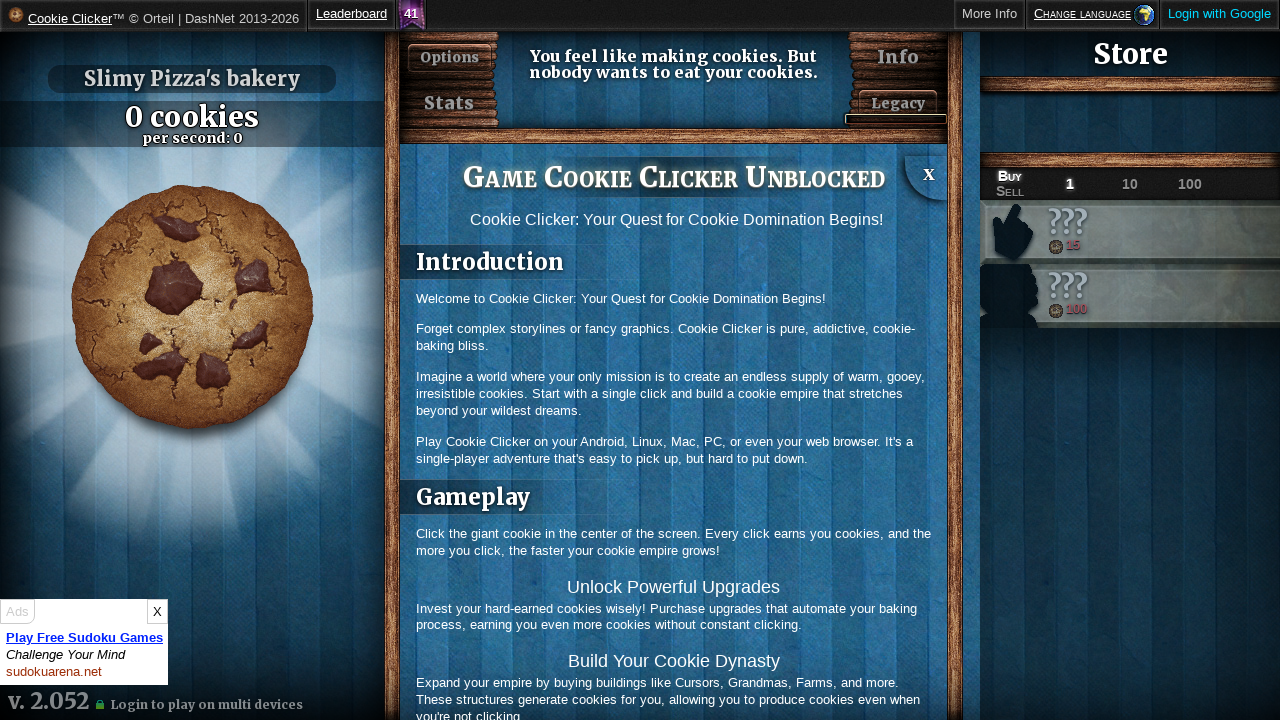

Located the upgrades container
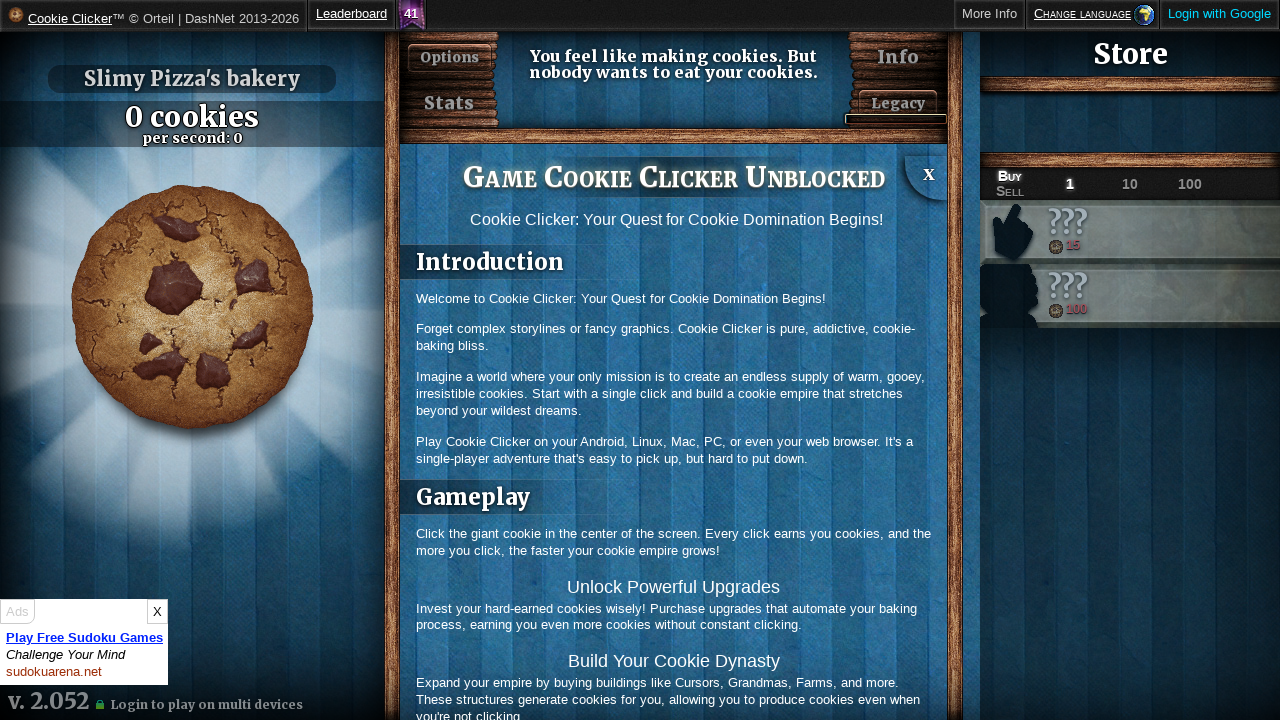

Clicked the main cookie at (192, 307) on #bigCookie
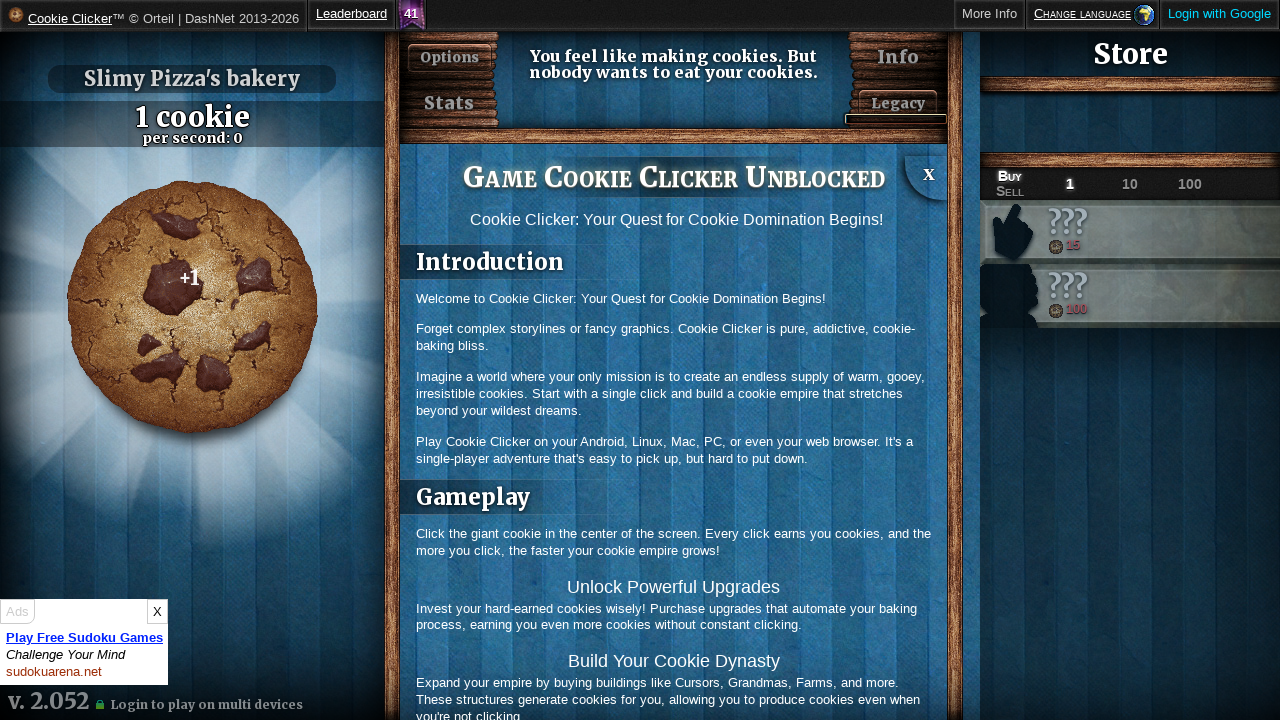

Clicked the main cookie at (192, 307) on #bigCookie
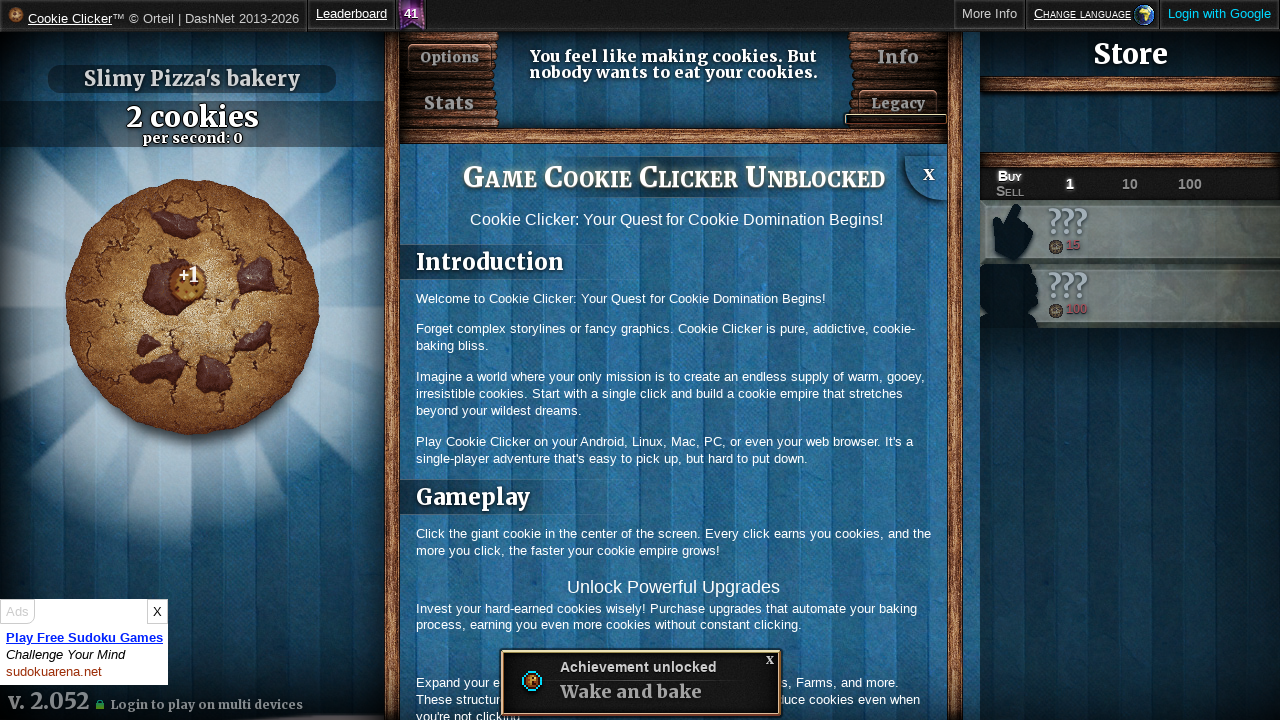

Clicked the main cookie at (192, 307) on #bigCookie
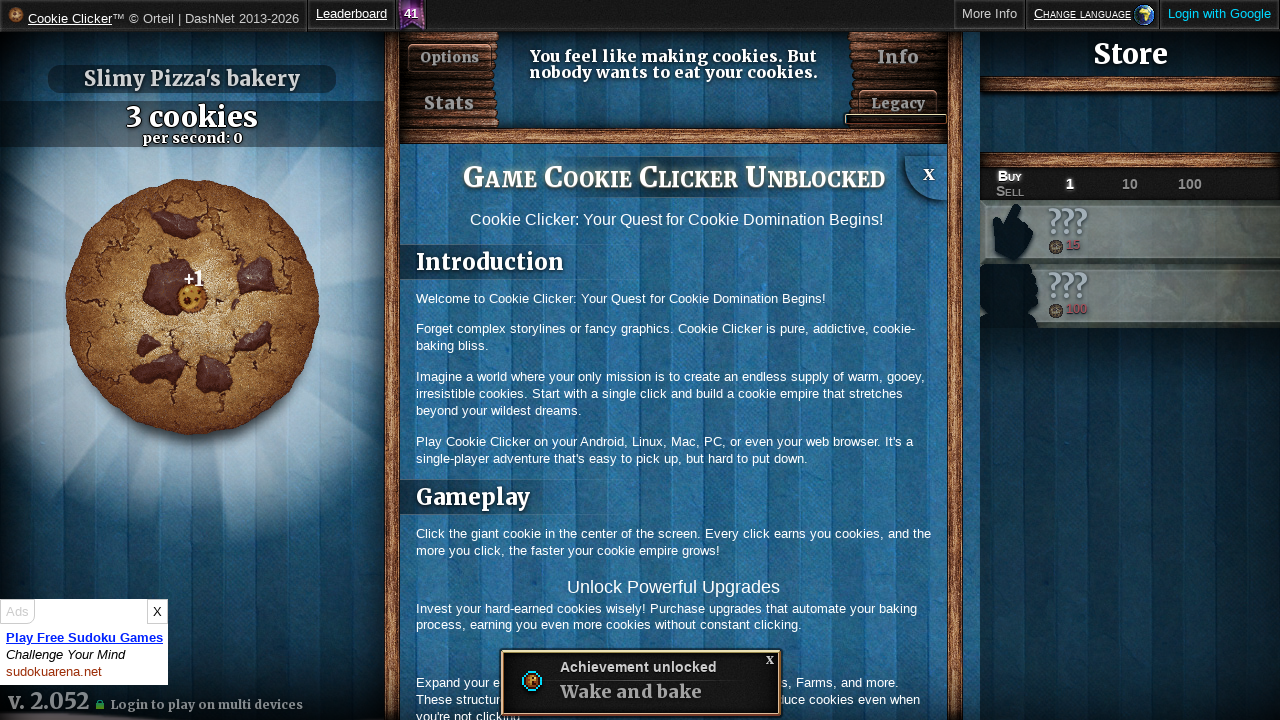

Clicked the main cookie at (192, 307) on #bigCookie
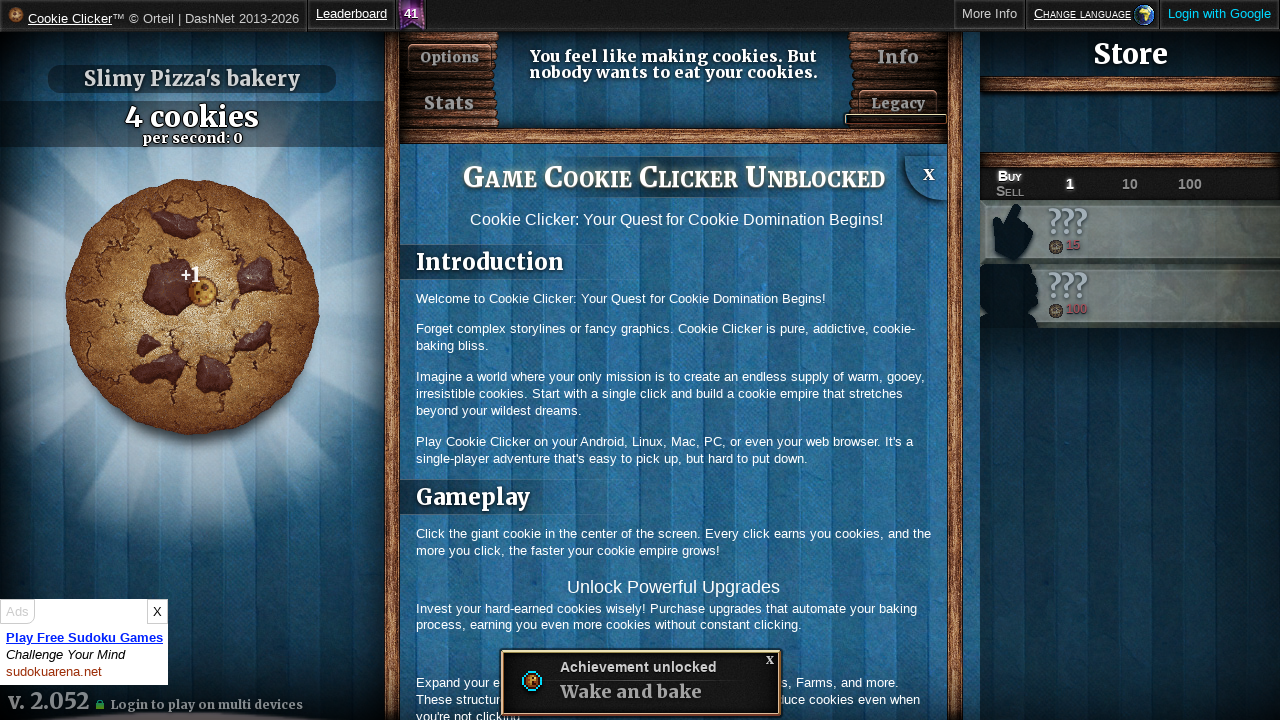

Clicked the main cookie at (192, 307) on #bigCookie
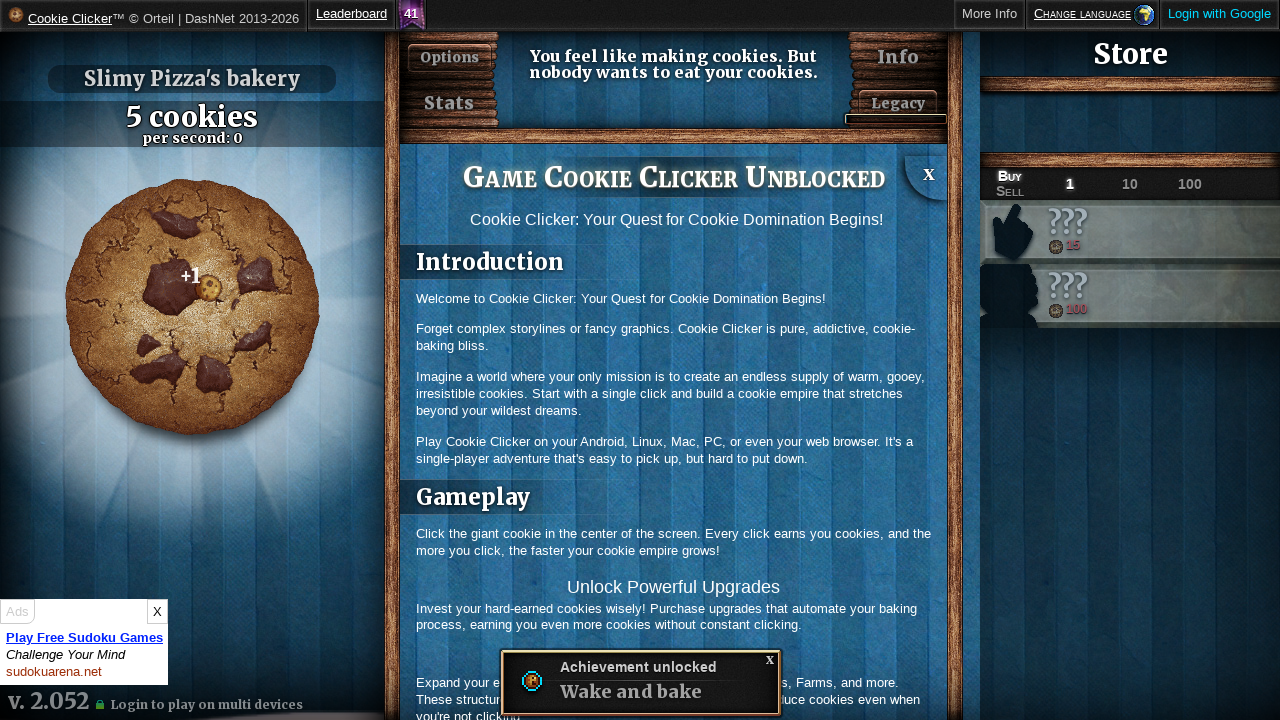

Clicked the main cookie at (192, 307) on #bigCookie
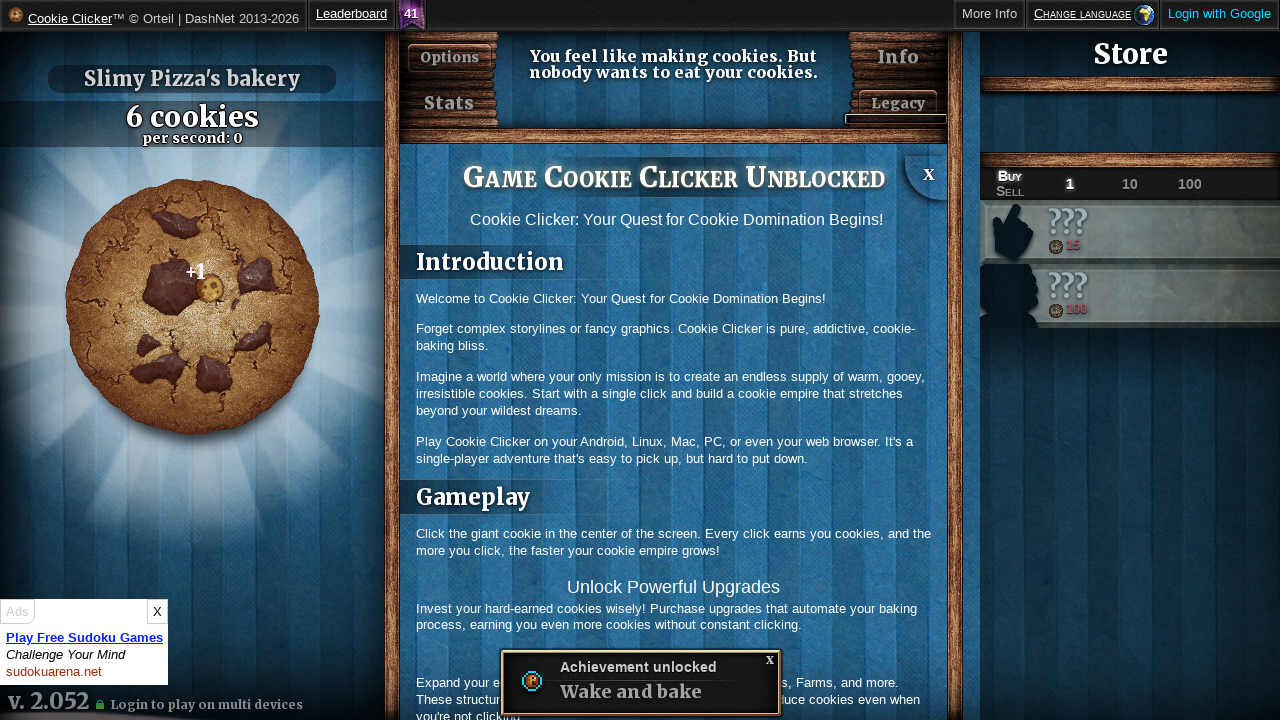

Clicked the main cookie at (192, 307) on #bigCookie
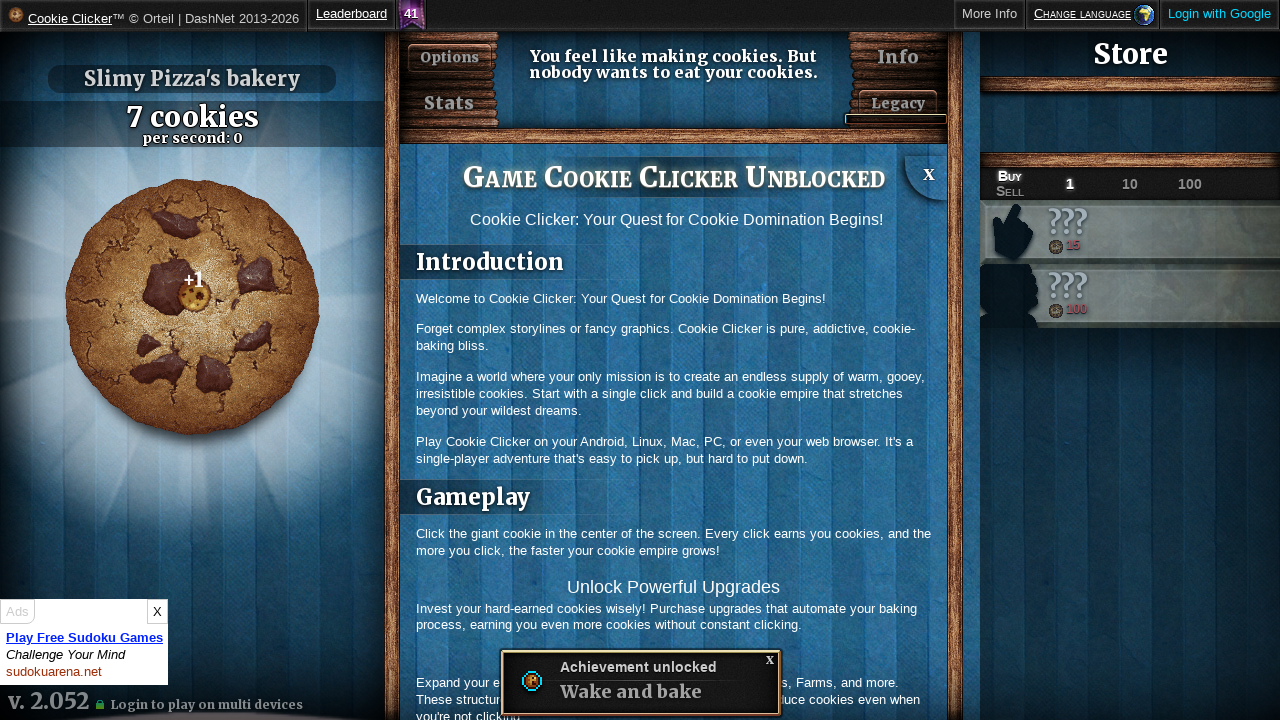

Clicked the main cookie at (192, 307) on #bigCookie
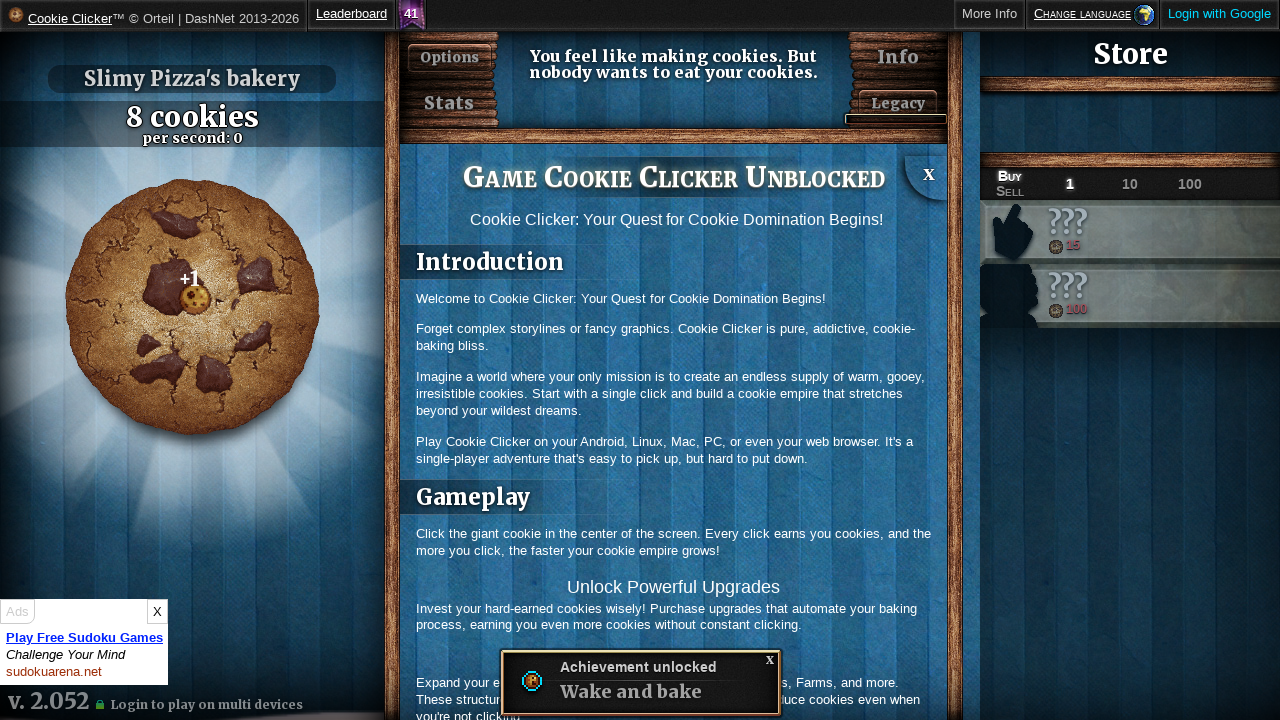

Clicked the main cookie at (192, 307) on #bigCookie
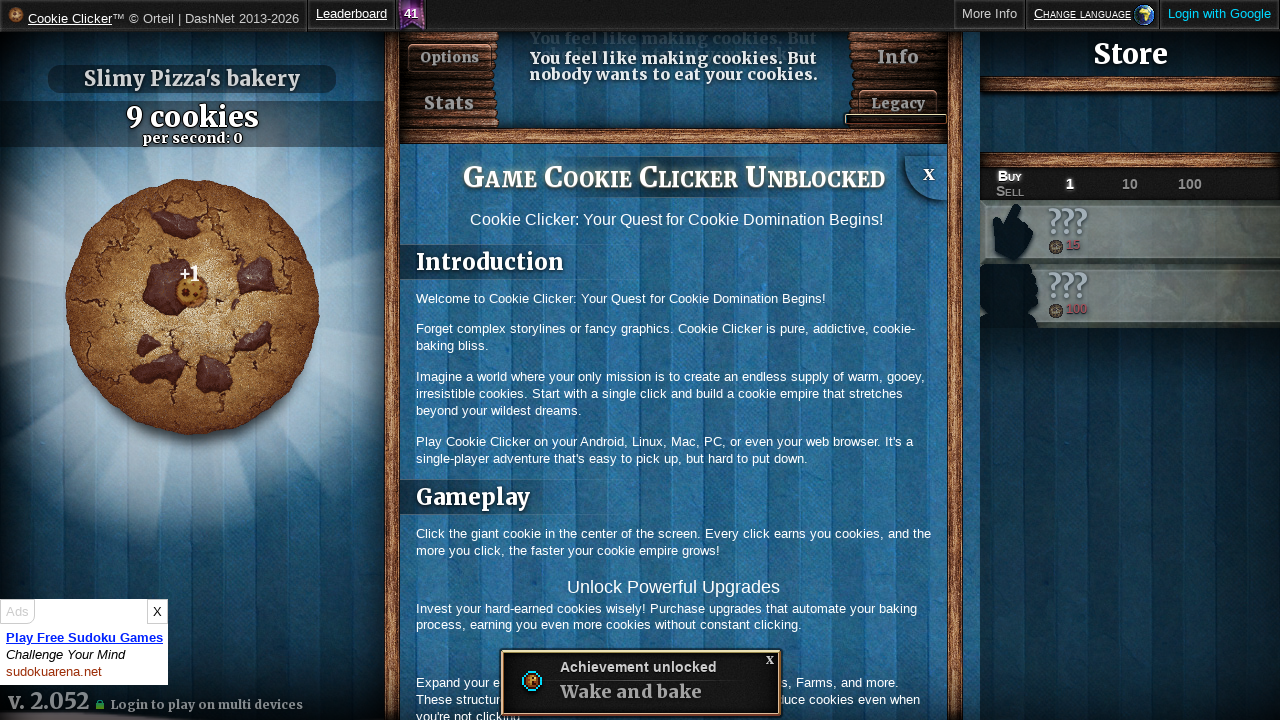

Clicked the main cookie at (192, 307) on #bigCookie
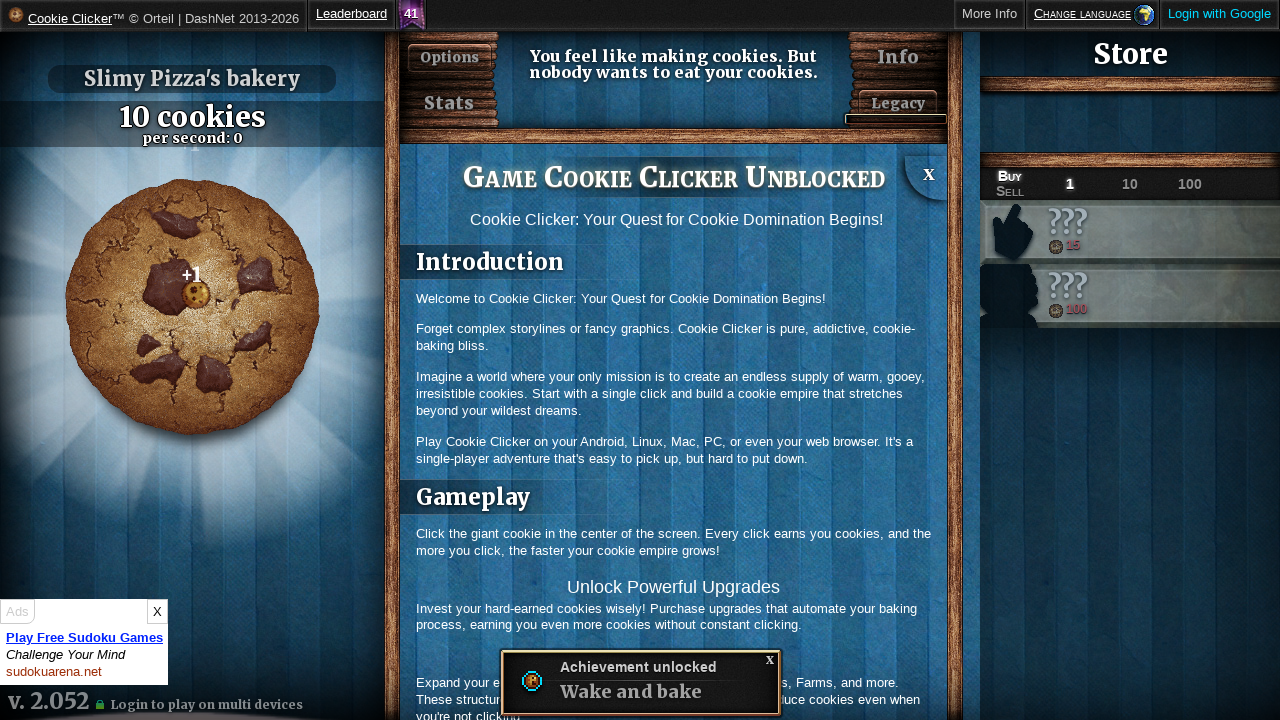

Clicked the main cookie at (192, 307) on #bigCookie
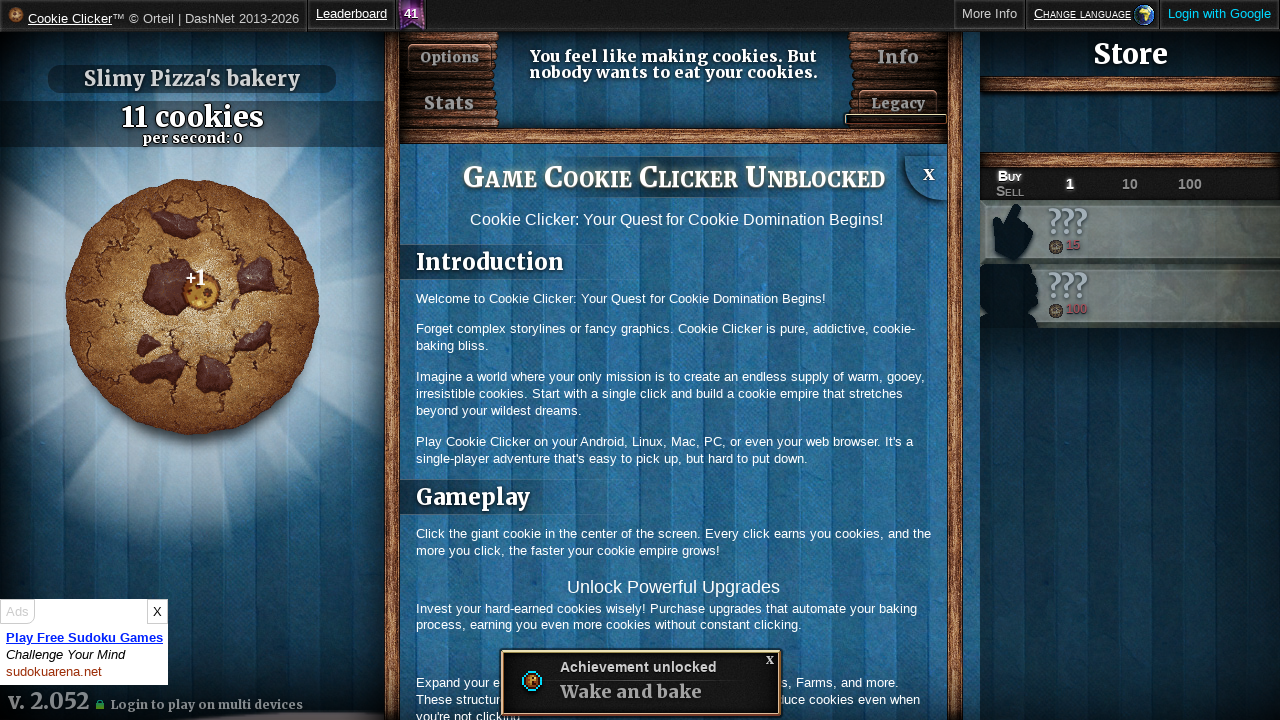

Clicked the main cookie at (192, 307) on #bigCookie
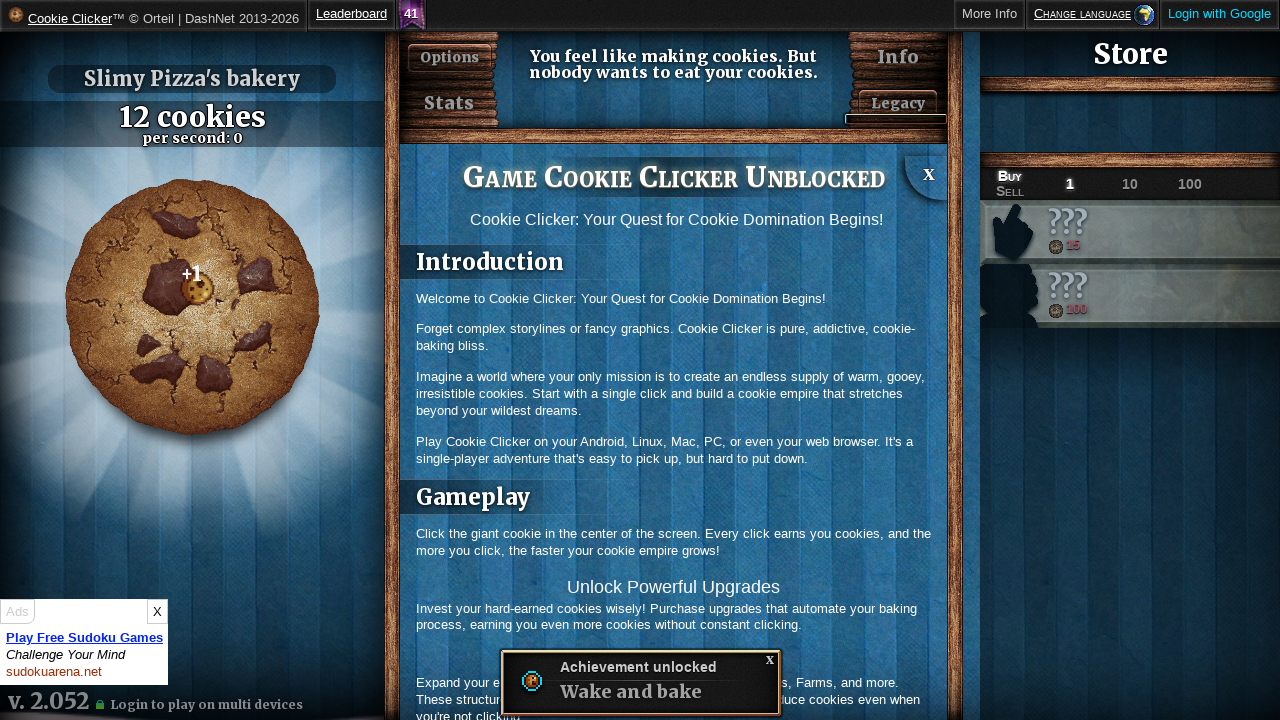

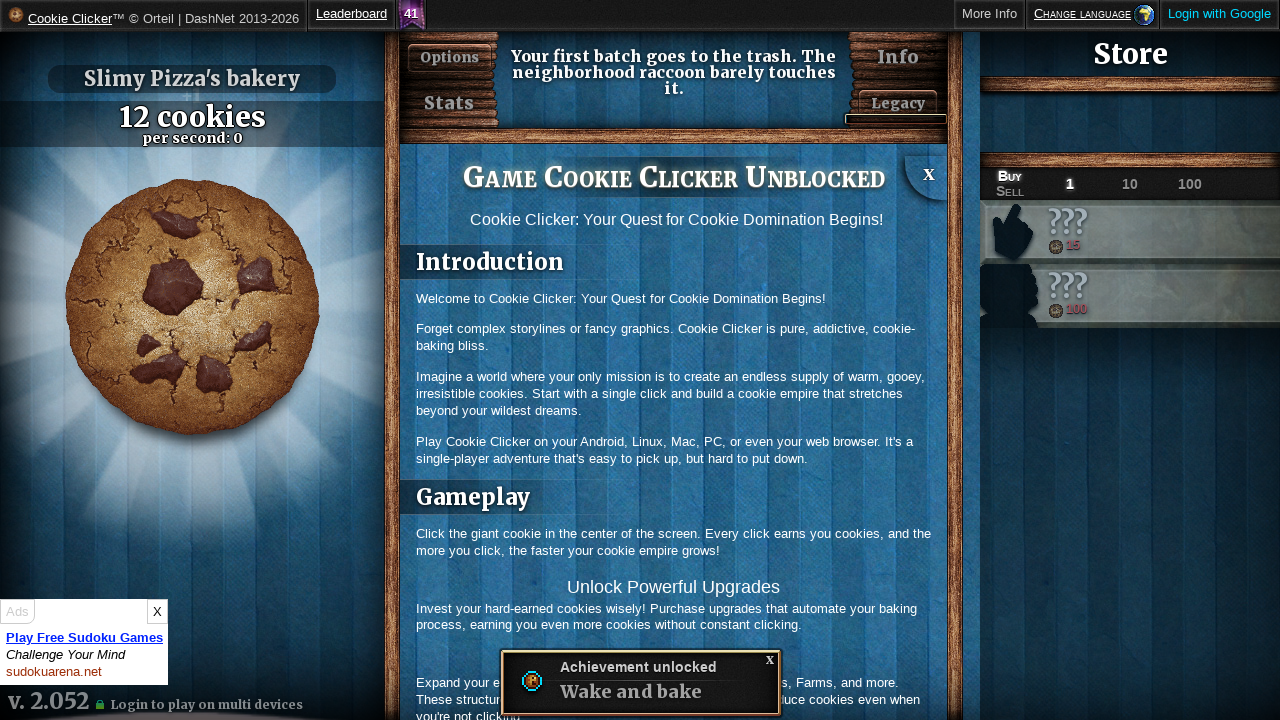